Demonstrates web table interaction by locating a table, accessing table rows and columns, reading specific cell data, and scrolling to an element on the page.

Starting URL: https://www.w3schools.com/html/html_tables.asp

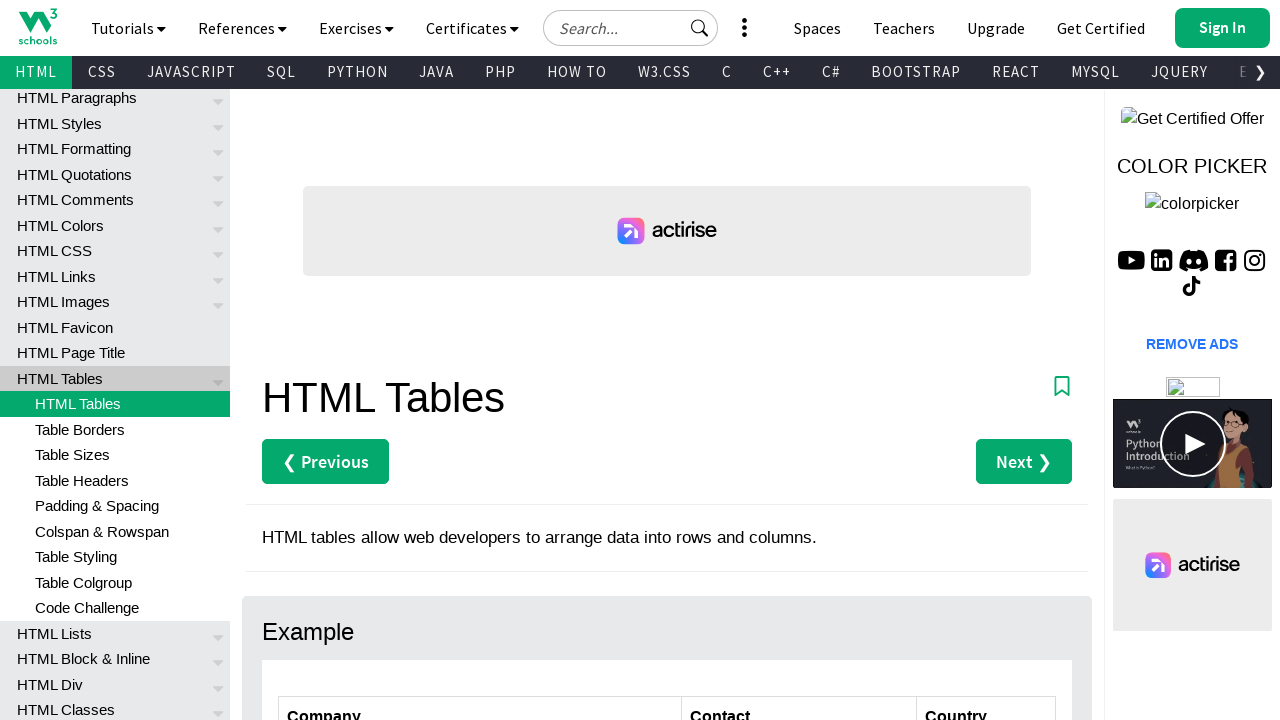

Waited for table with id 'customers' to be visible
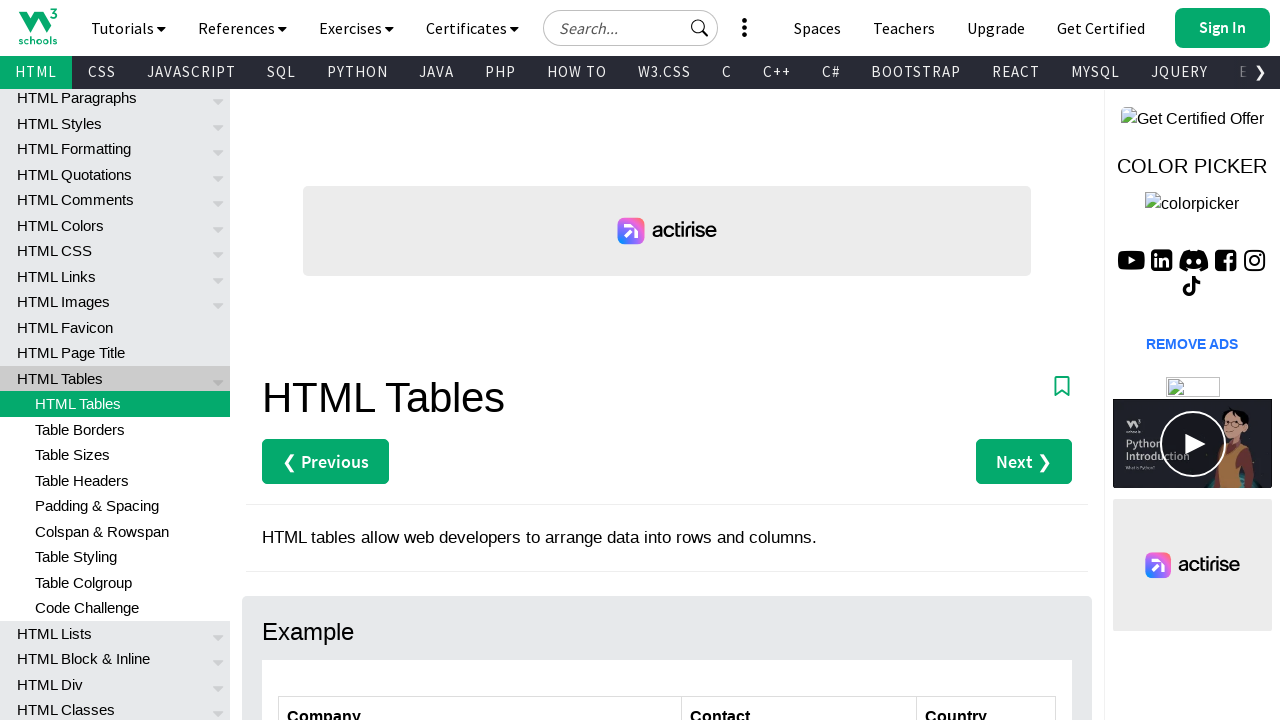

Located all table rows in the customers table
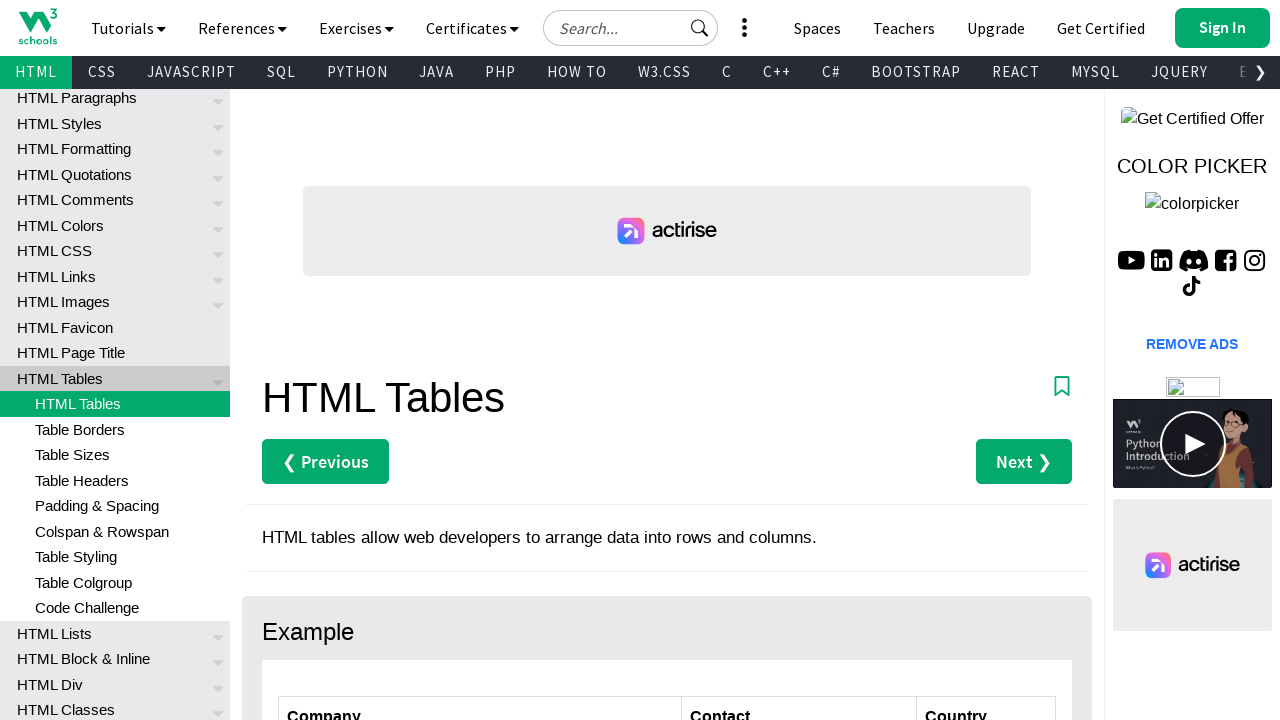

Waited for first table row to be ready
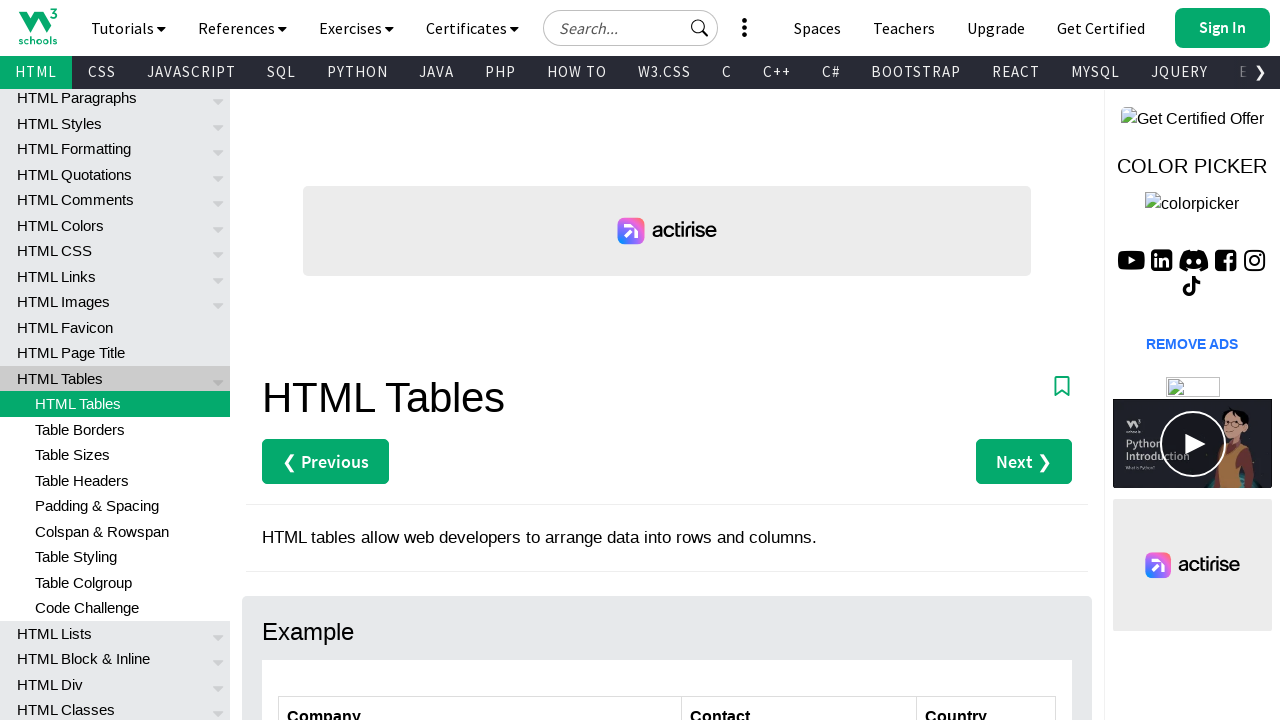

Located all table column headers
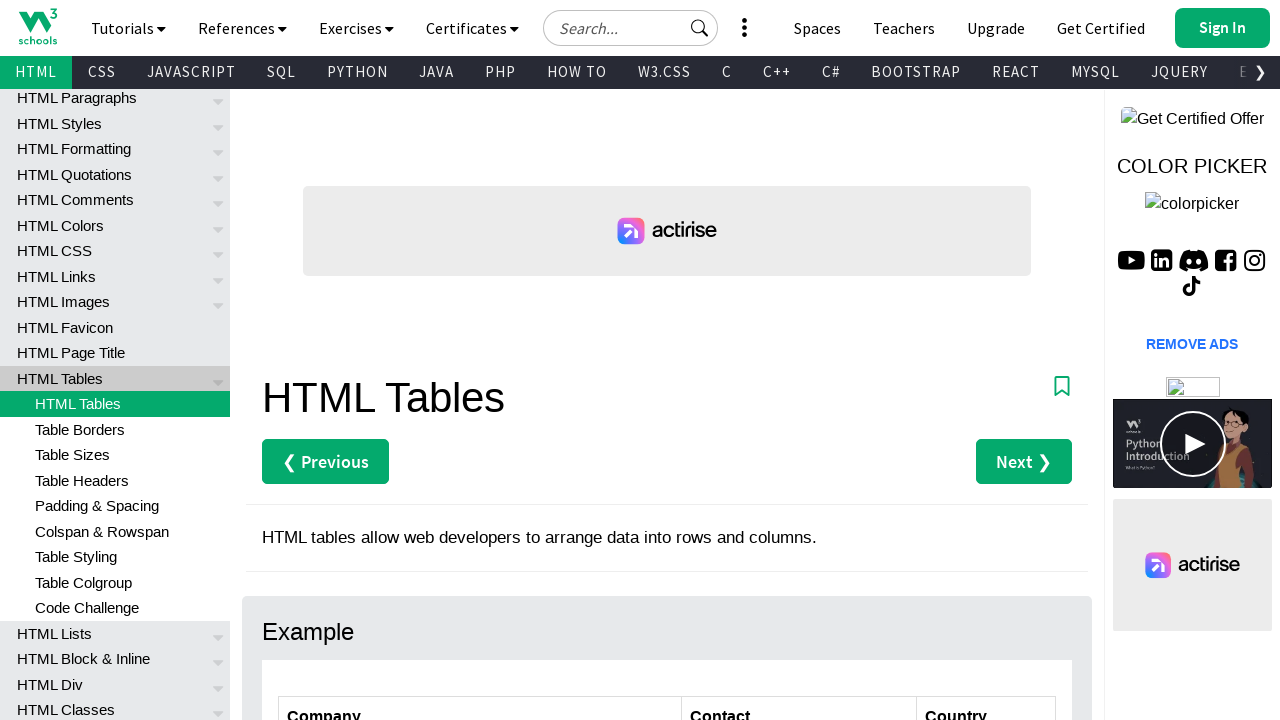

Waited for first table column header to be ready
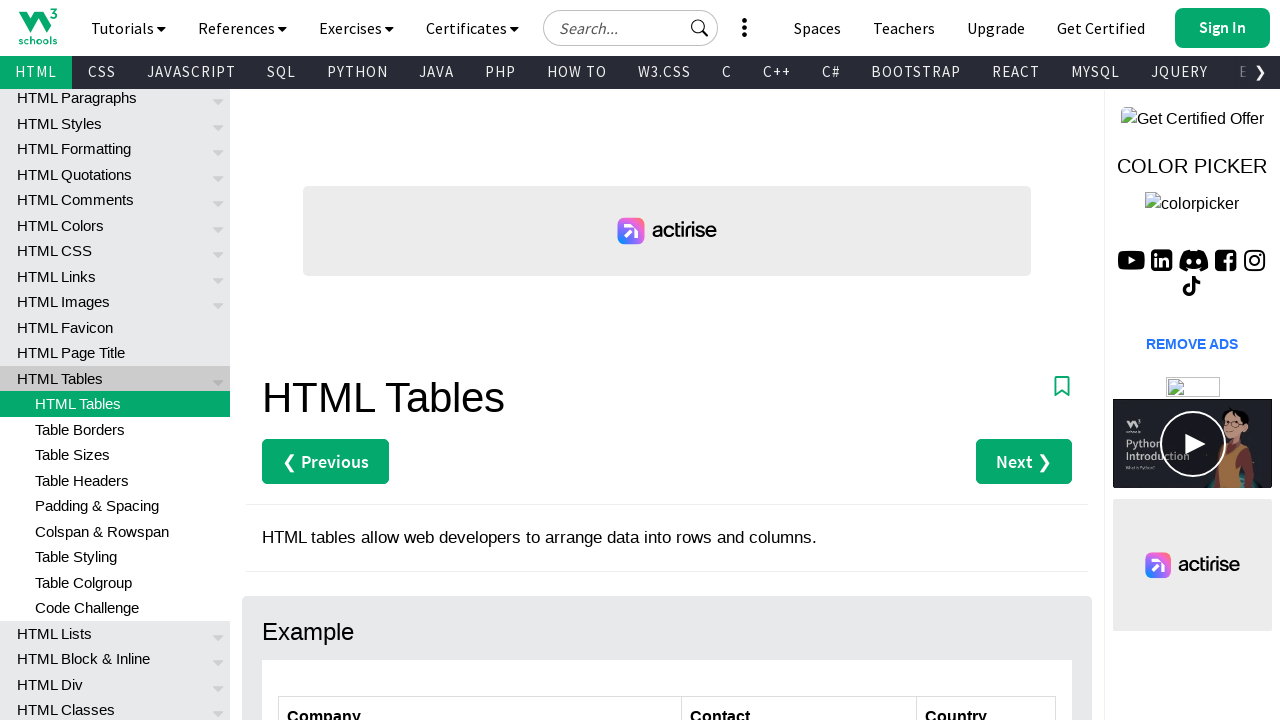

Located specific cell at row 4, column 1
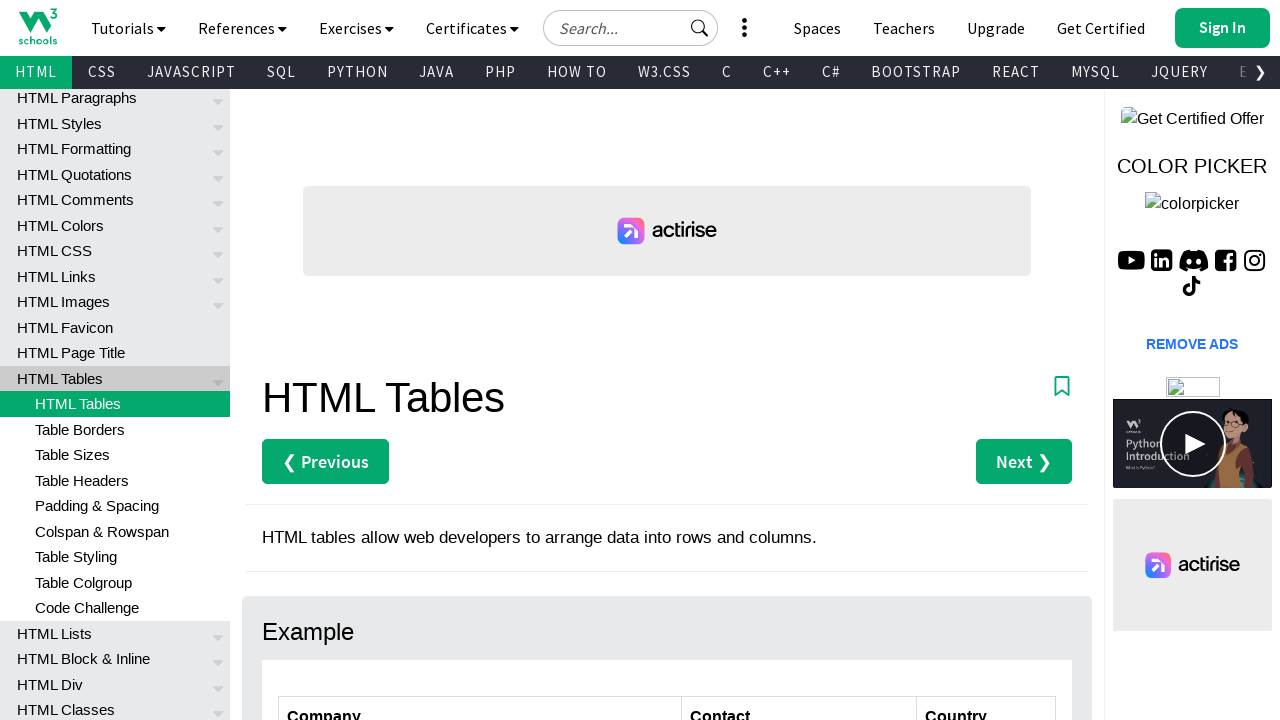

Waited for specific cell to be ready
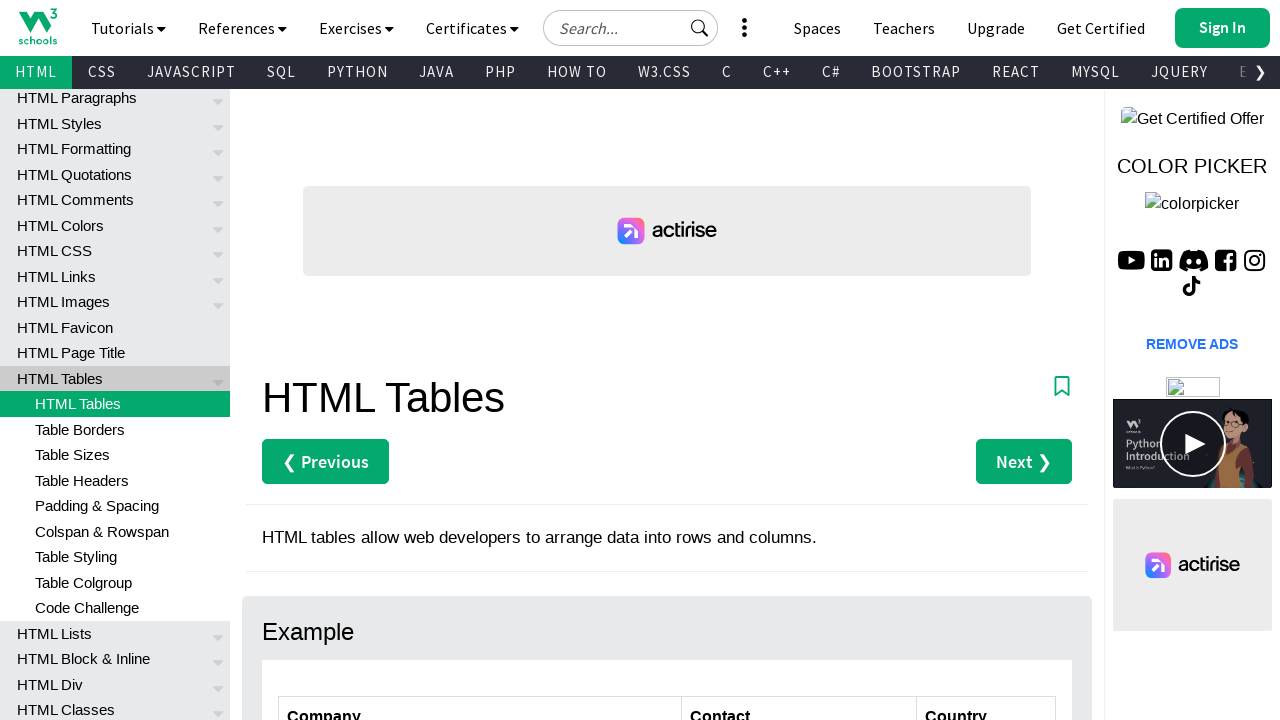

Counted 7 total table rows
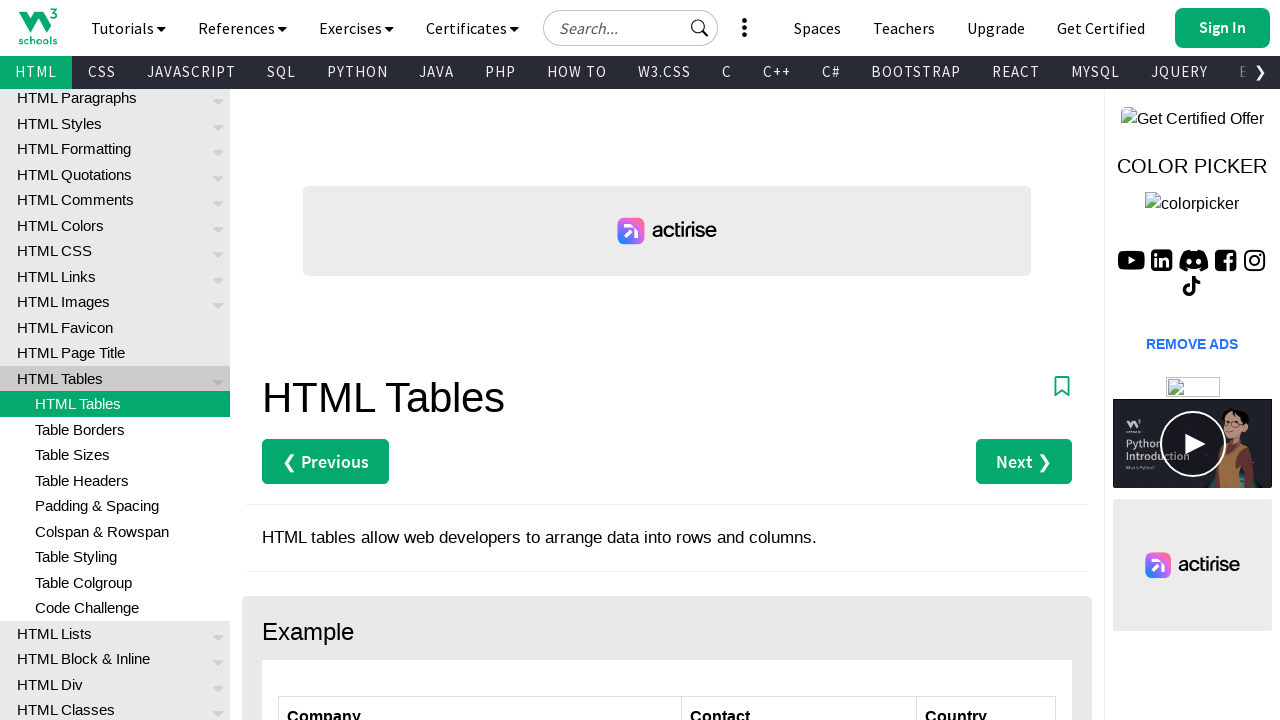

Located cell in row 2, column 1
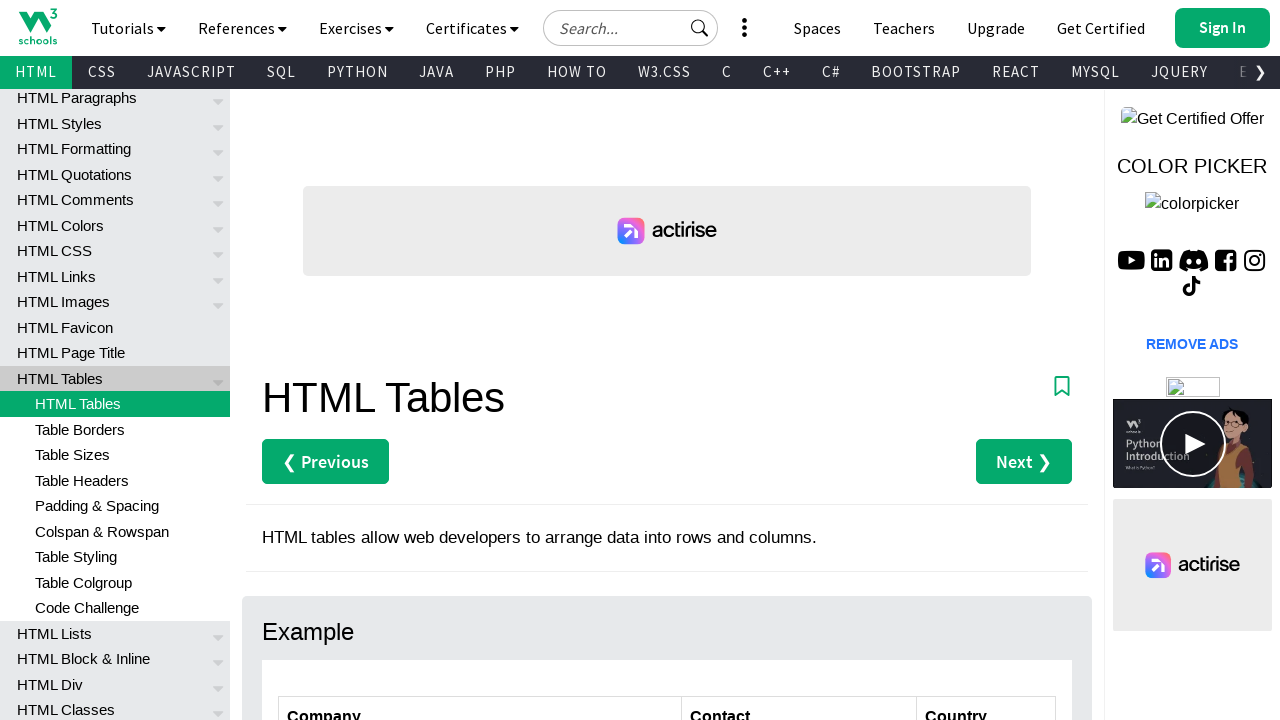

Waited for cell in row 2, column 1 to be ready
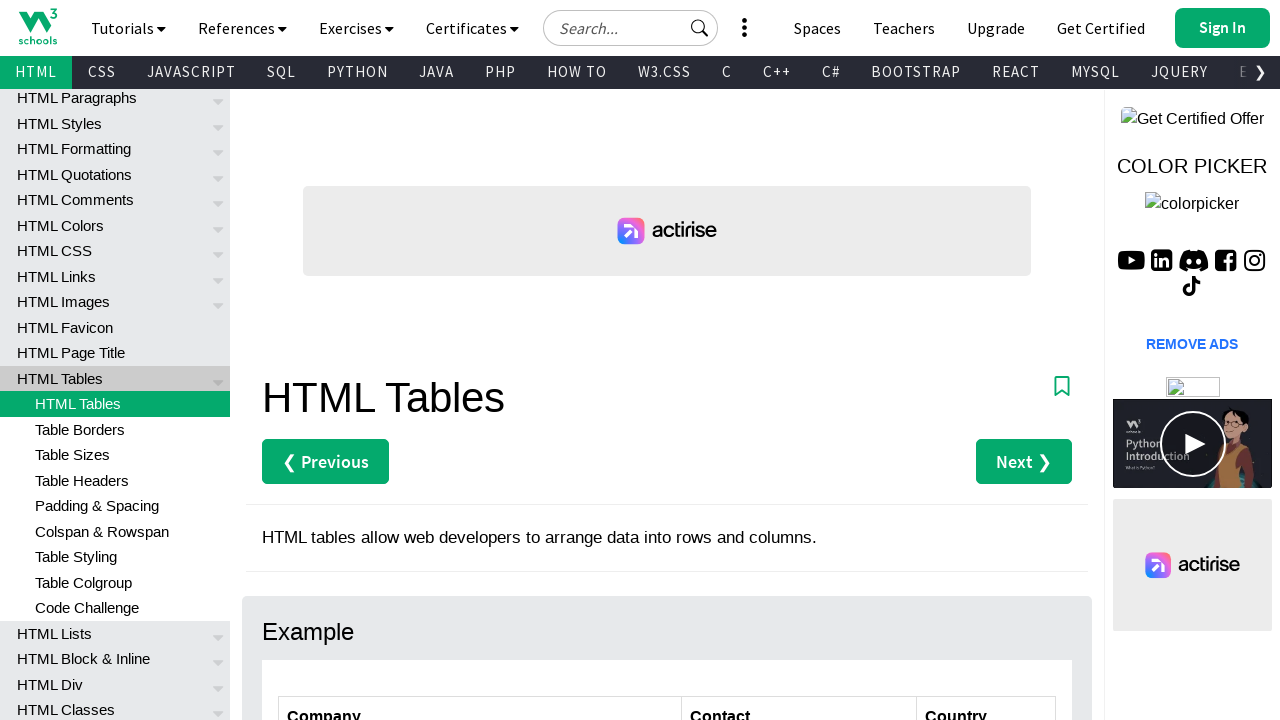

Located cell in row 3, column 1
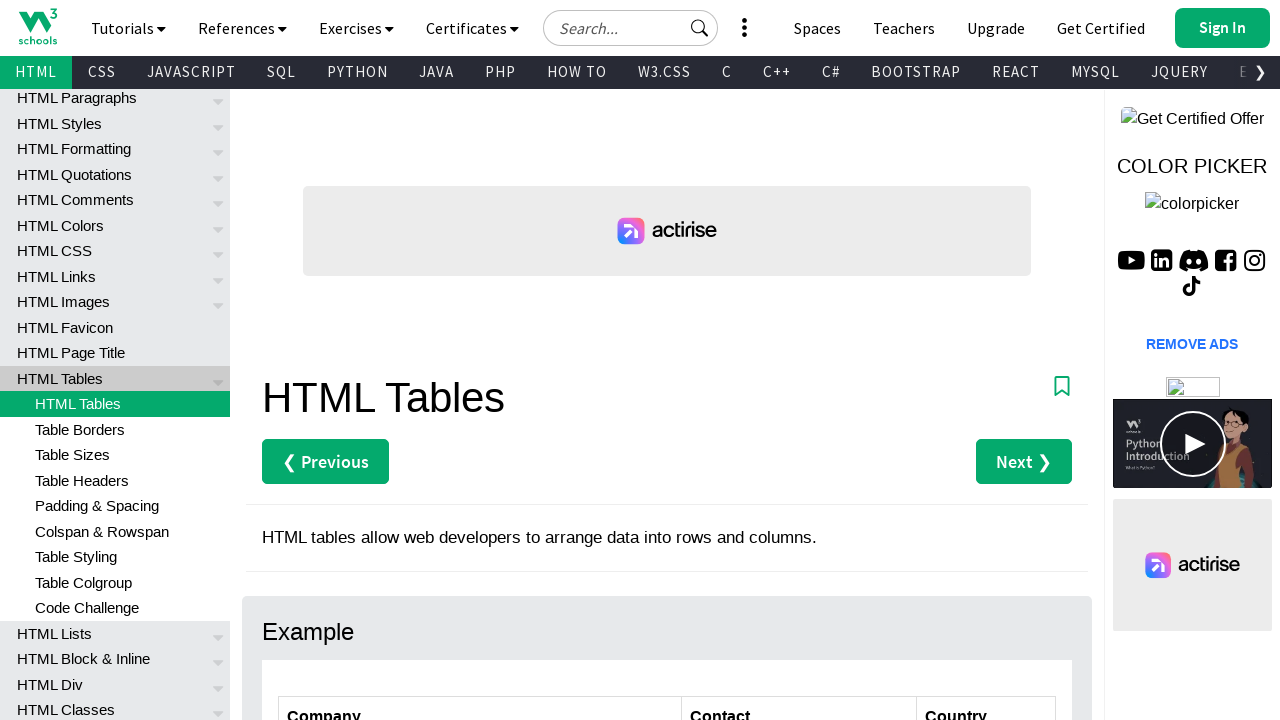

Waited for cell in row 3, column 1 to be ready
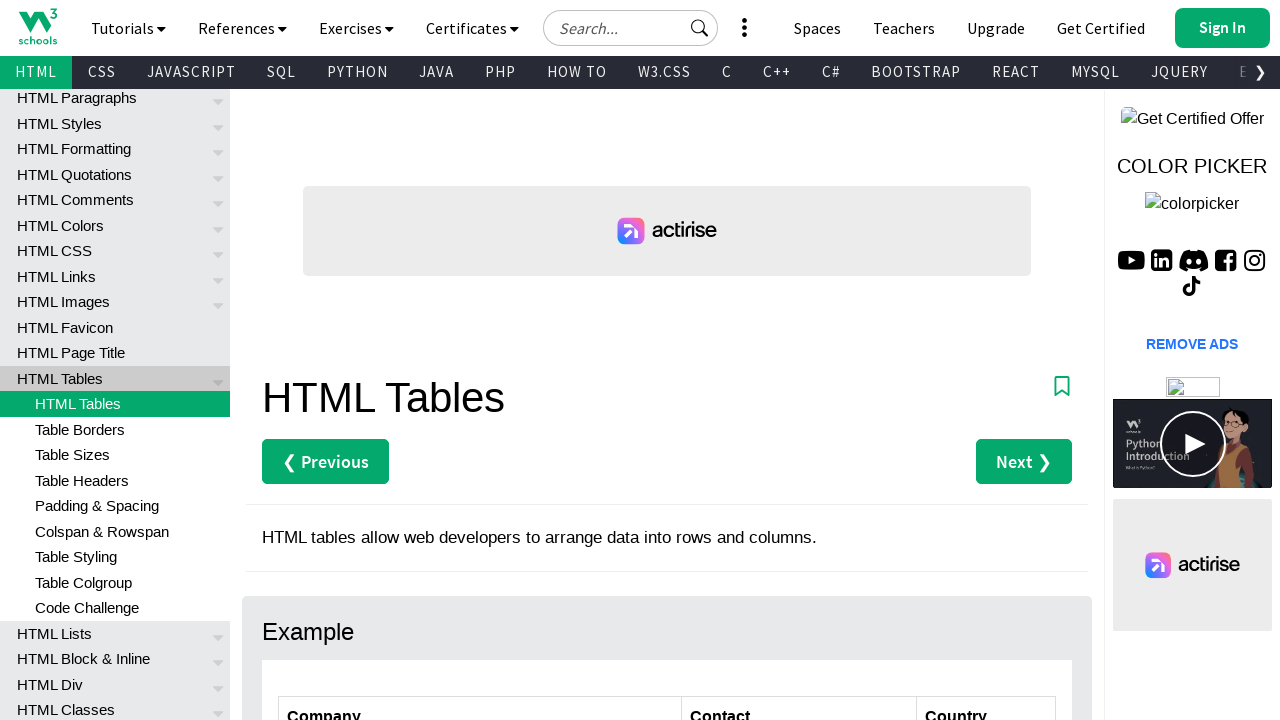

Located cell in row 4, column 1
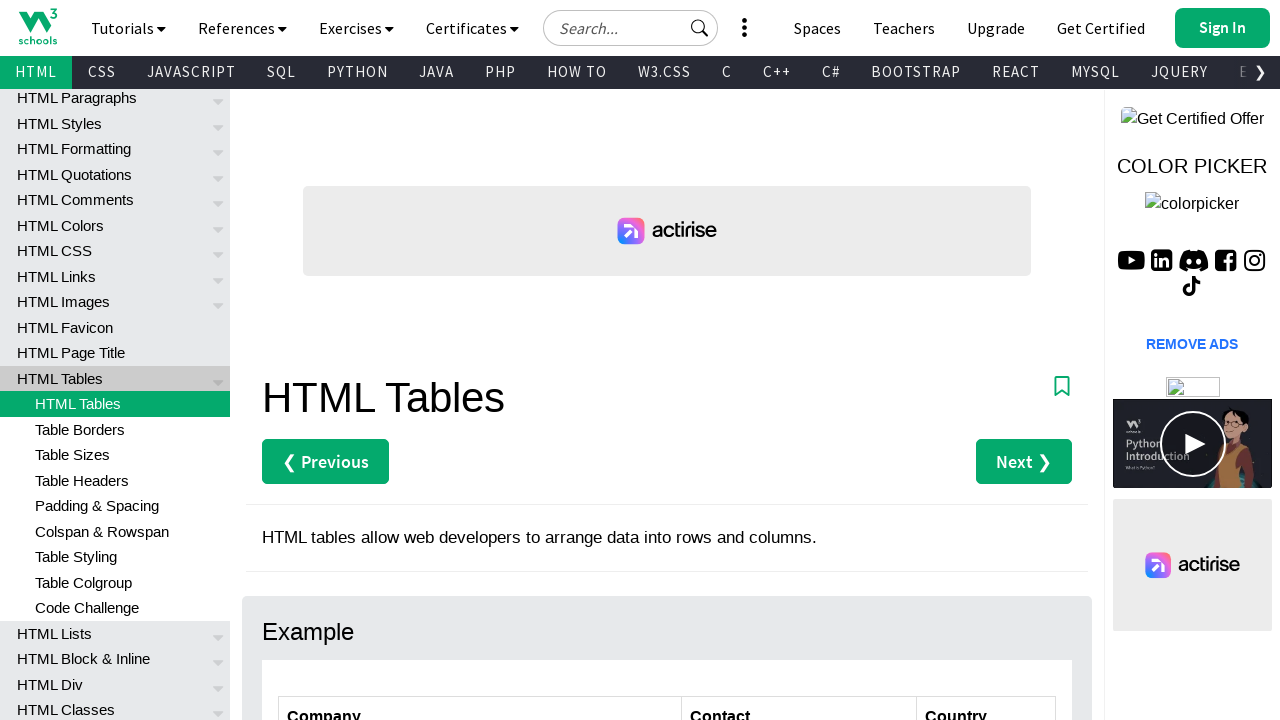

Waited for cell in row 4, column 1 to be ready
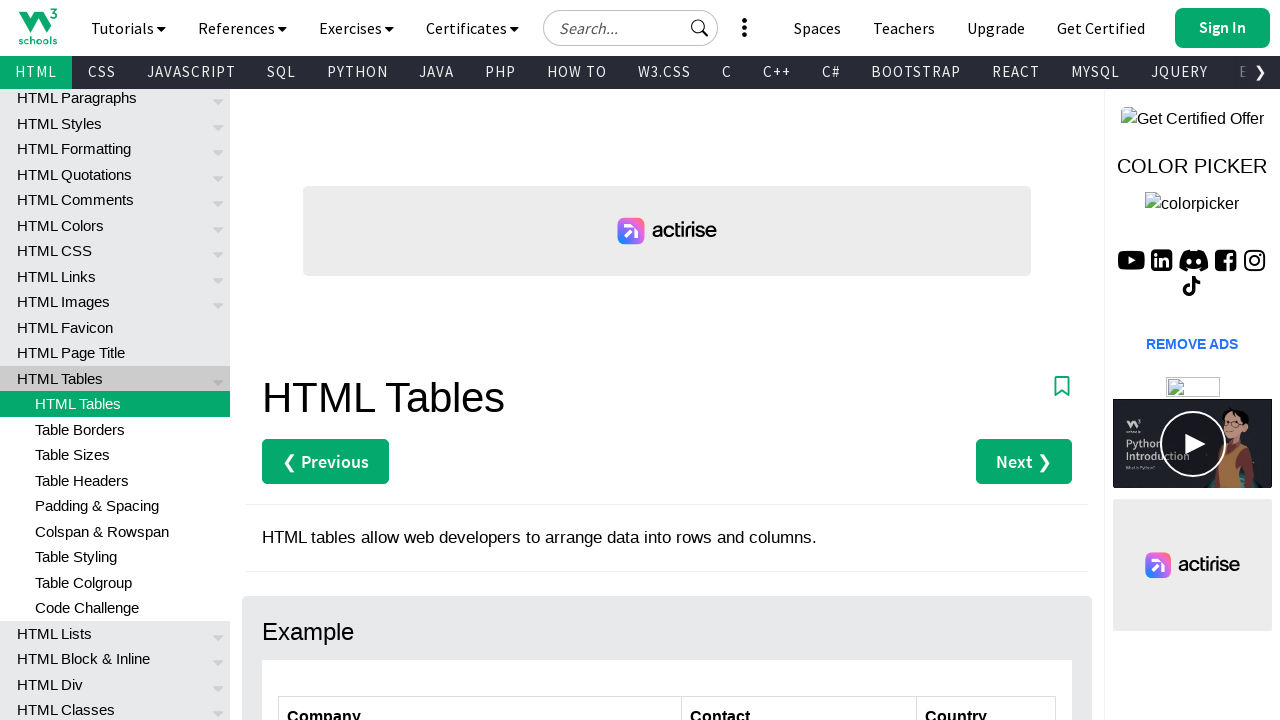

Located cell in row 5, column 1
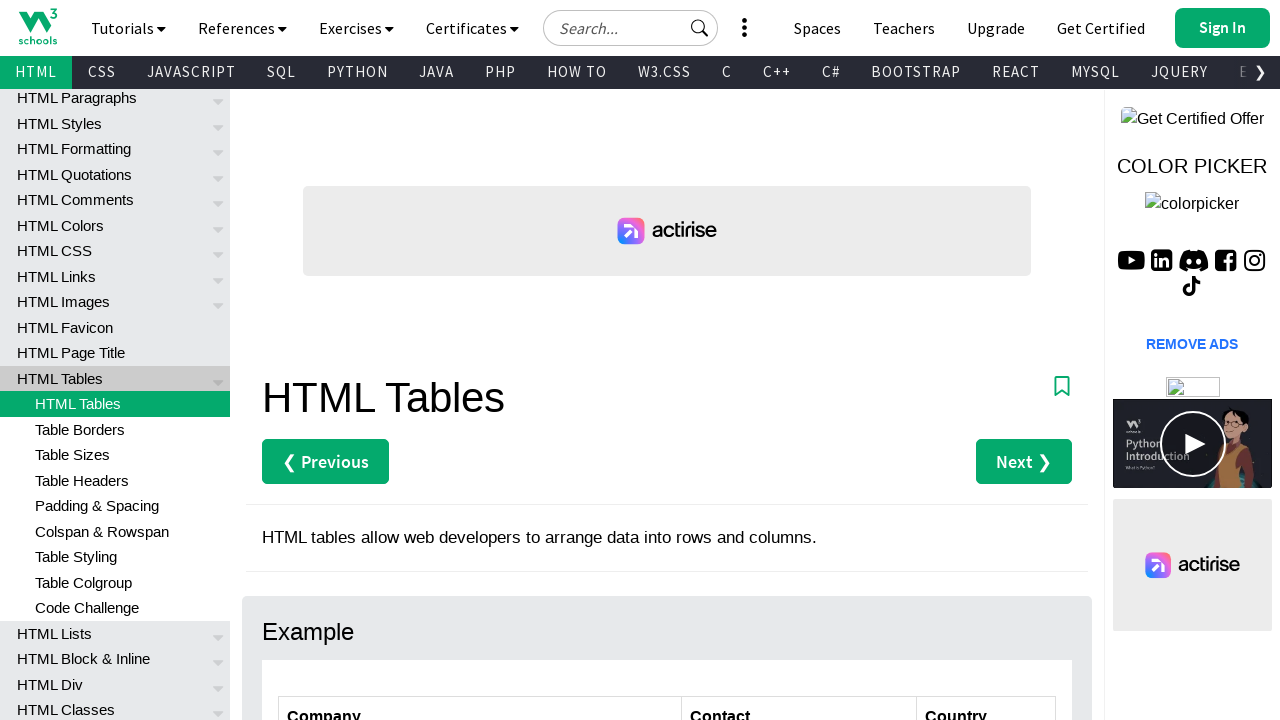

Waited for cell in row 5, column 1 to be ready
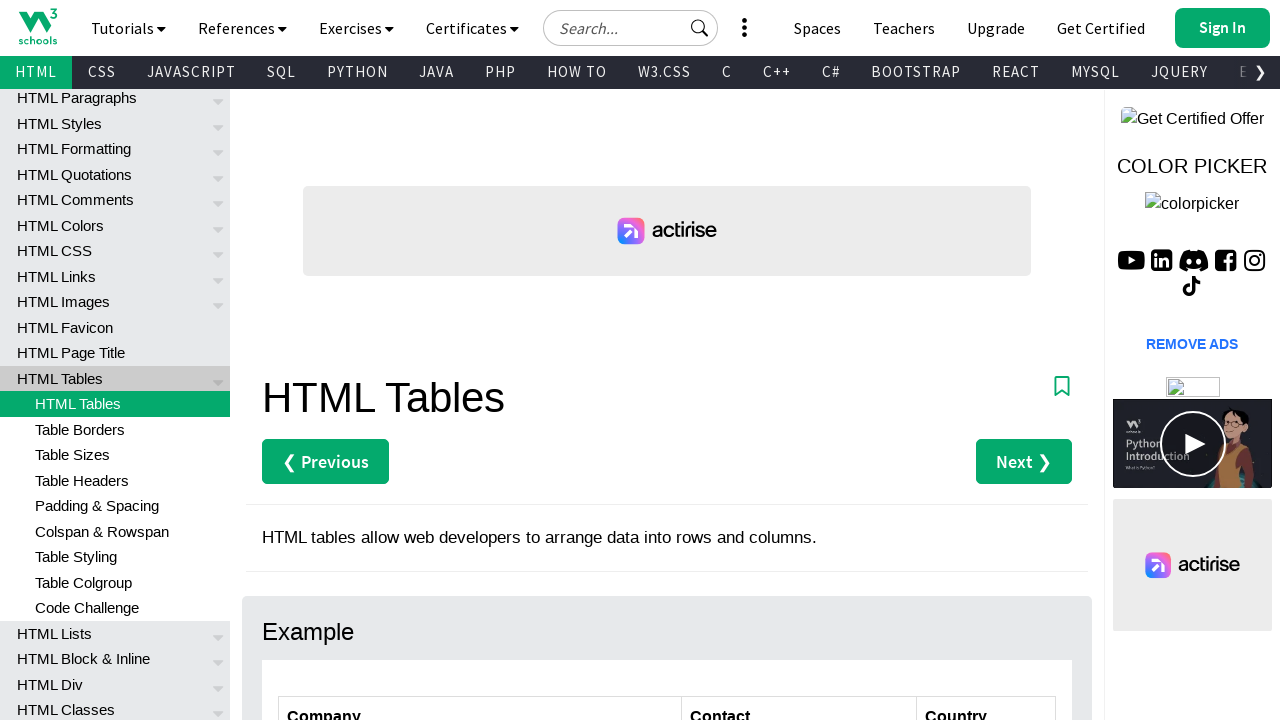

Located cell in row 6, column 1
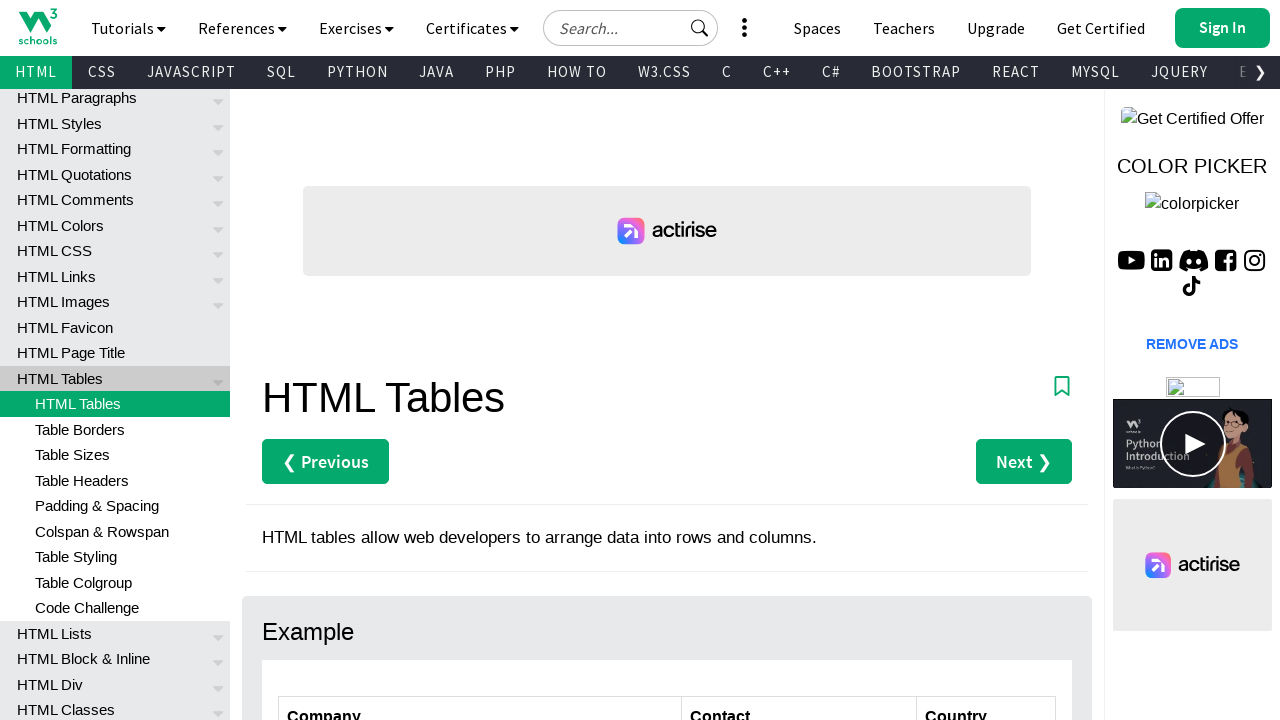

Waited for cell in row 6, column 1 to be ready
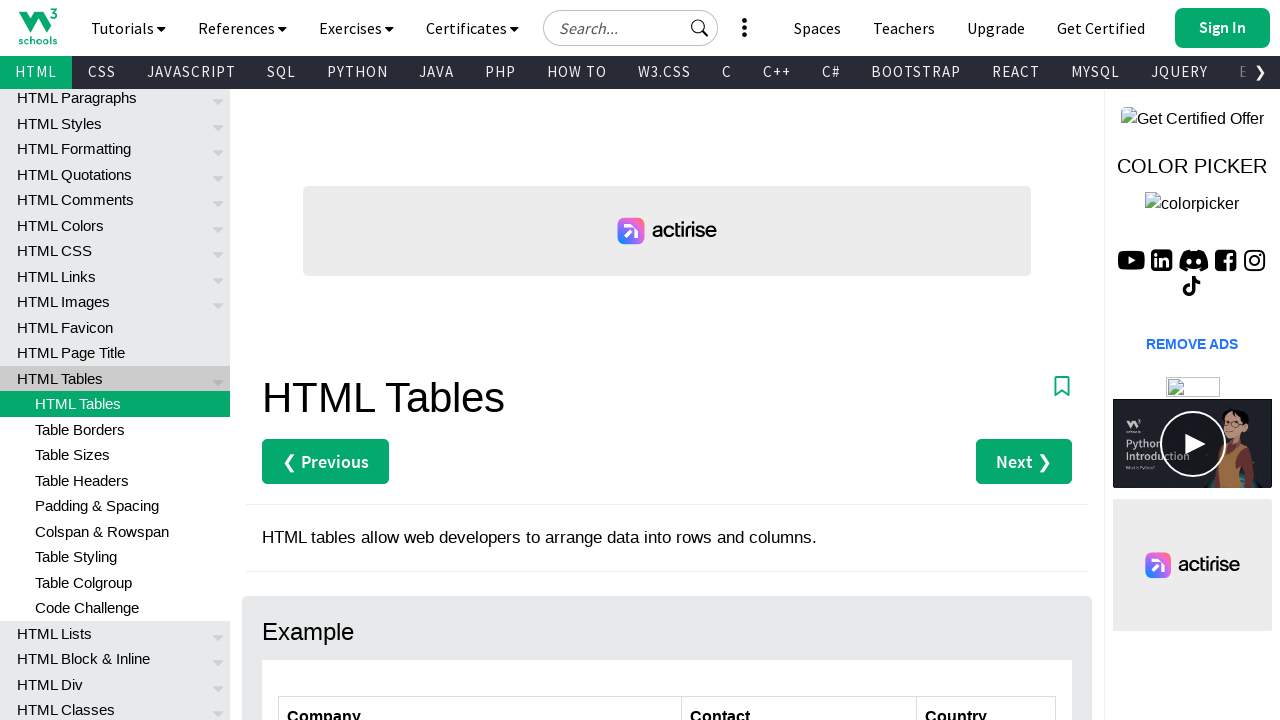

Located cell in row 7, column 1
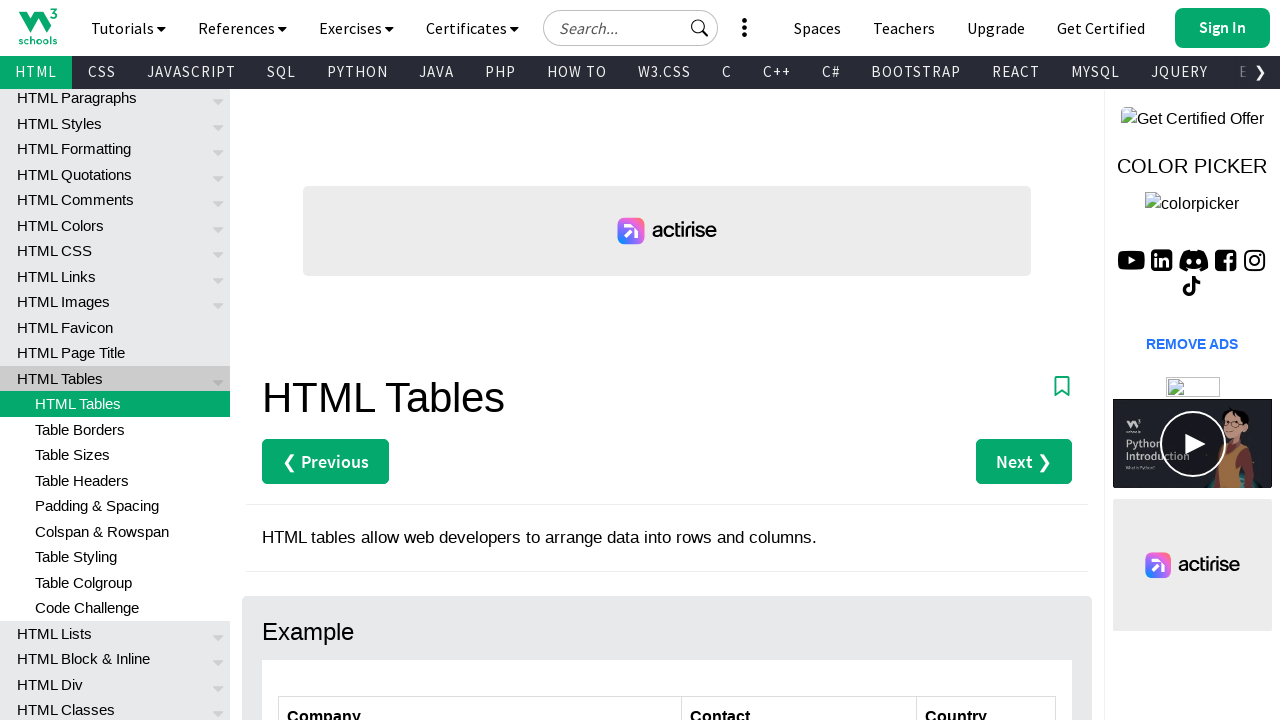

Waited for cell in row 7, column 1 to be ready
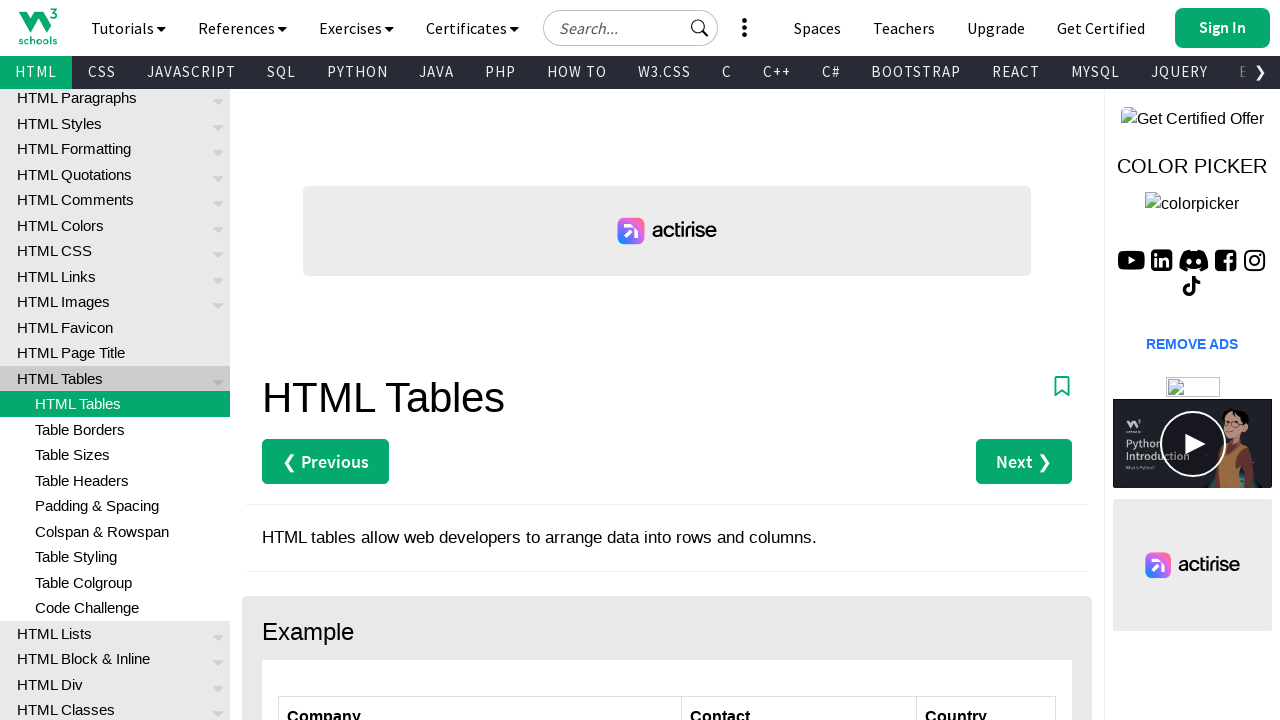

Located heading 'Define an HTML Table' for scrolling
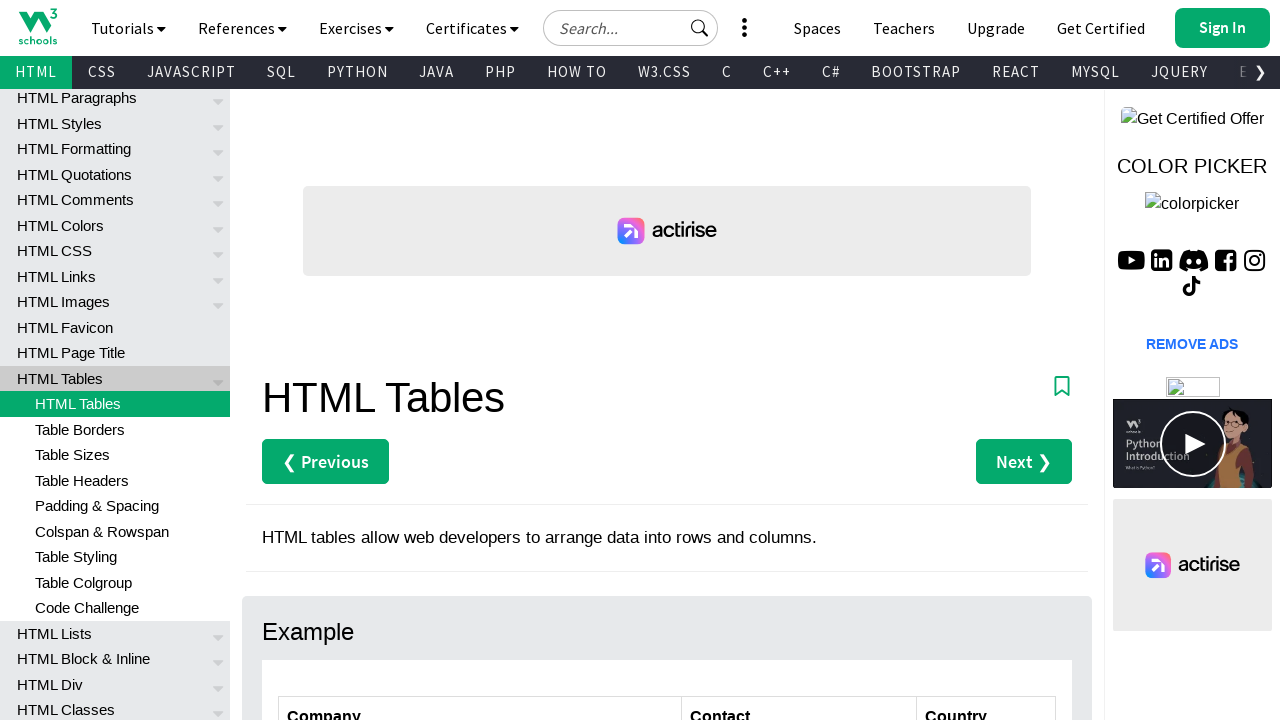

Scrolled to heading 'Define an HTML Table'
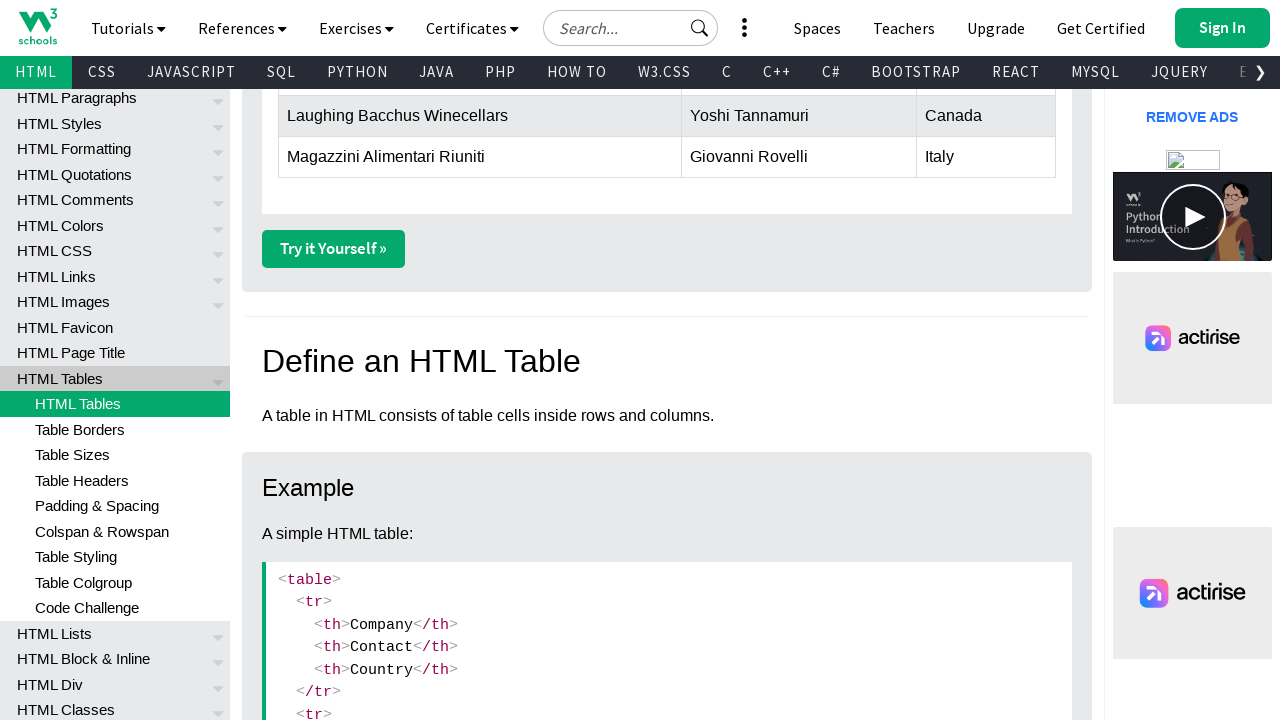

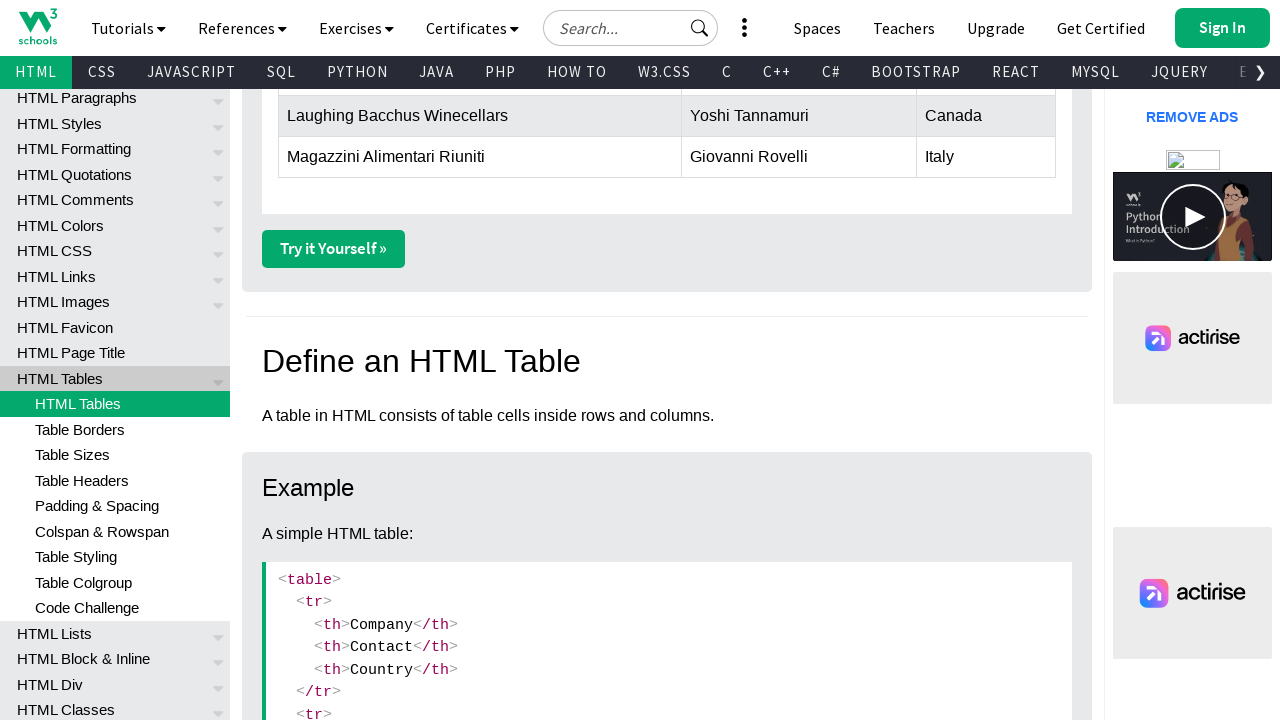